Tests autocomplete dropdown functionality by typing partial text and selecting a matching option from the suggestions

Starting URL: https://rahulshettyacademy.com/dropdownsPractise/

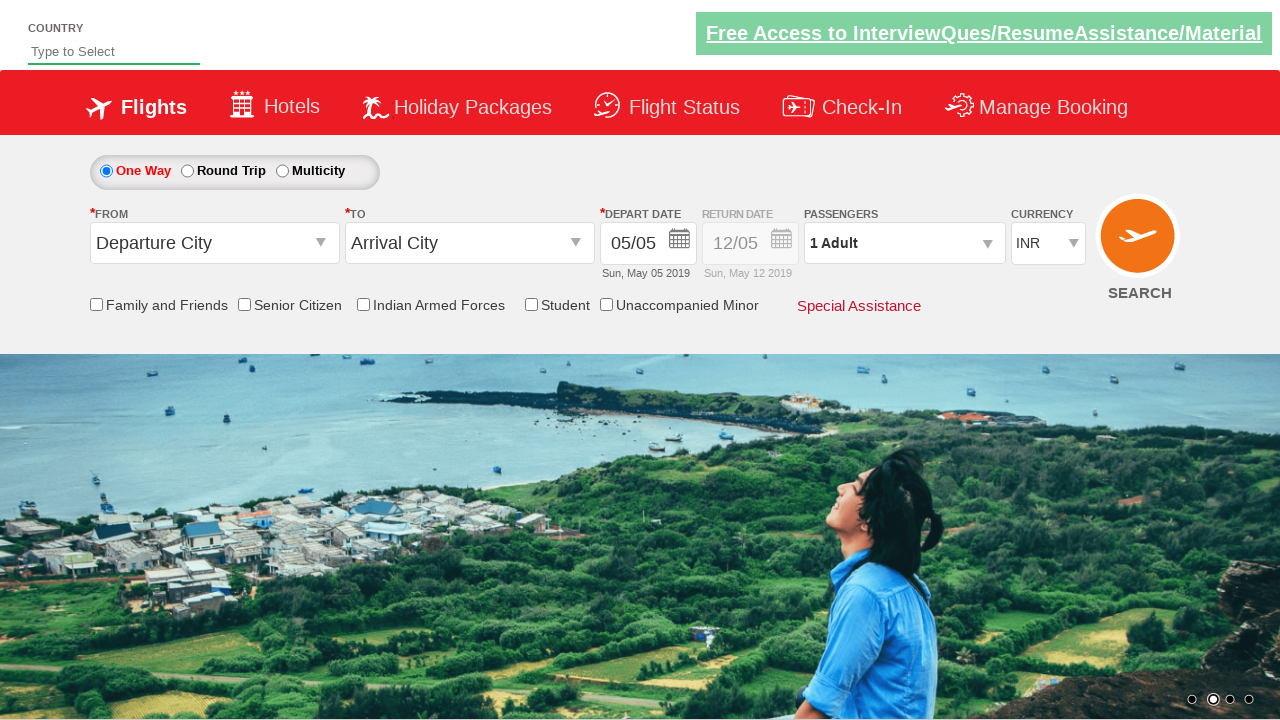

Typed 'Aus' in autocomplete field to trigger dropdown suggestions on #autosuggest
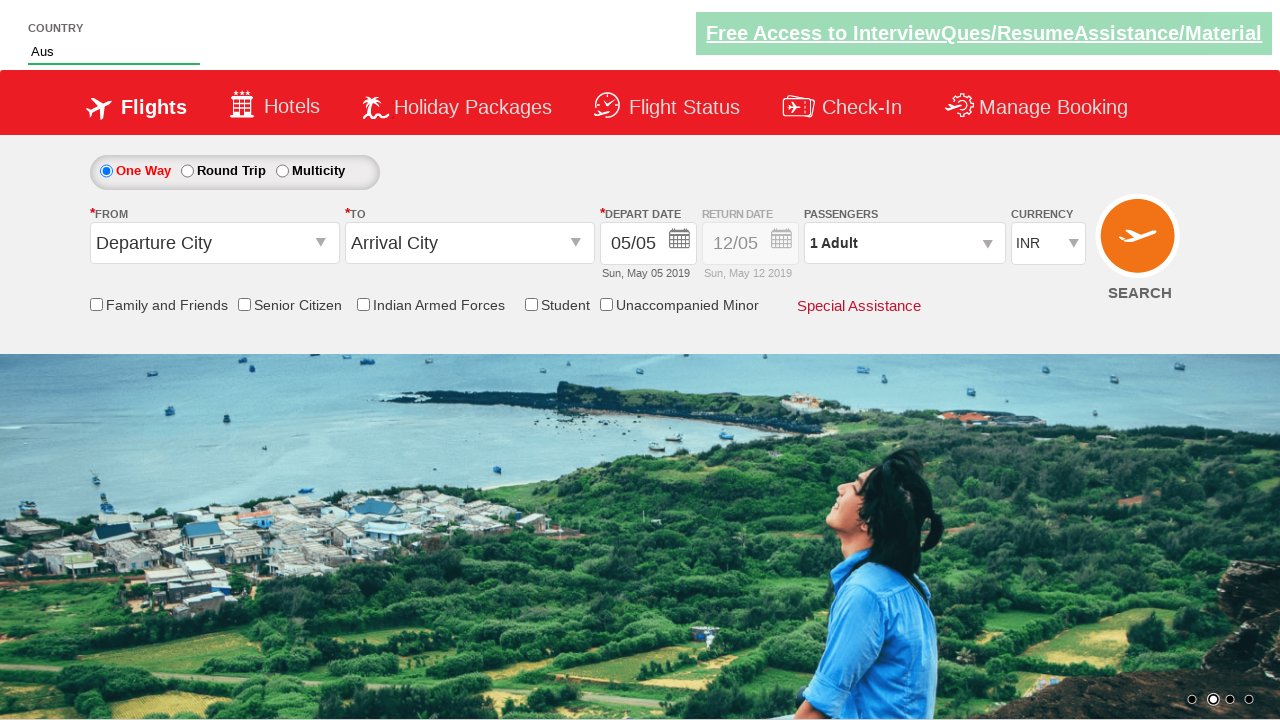

Dropdown options appeared and loaded
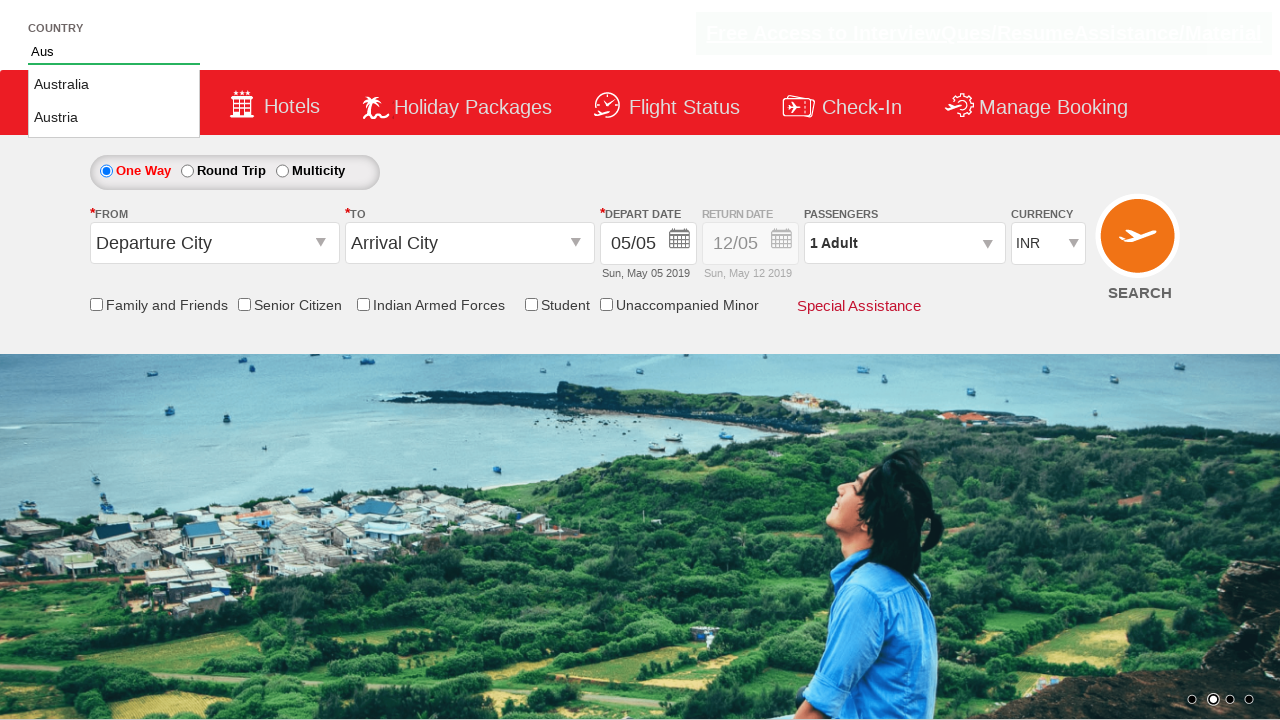

Selected 'Austria' from autocomplete dropdown options at (114, 118) on li.ui-menu-item a >> nth=1
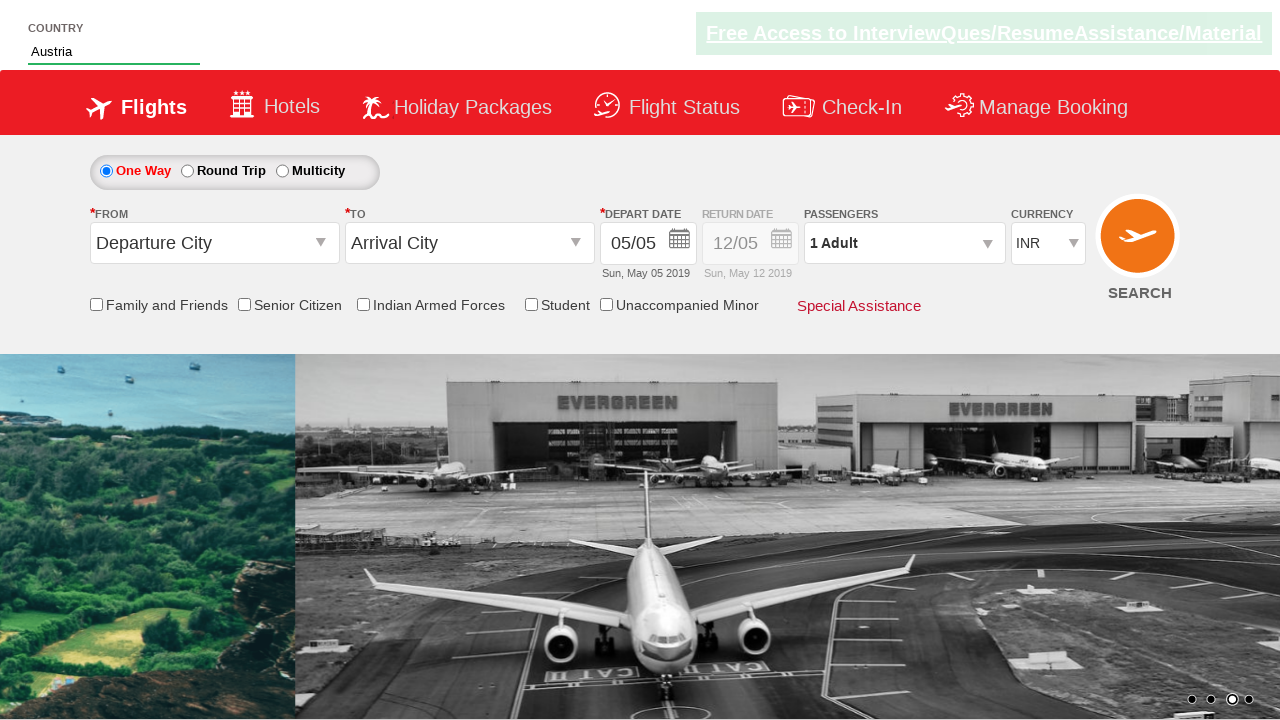

Cleared the autocomplete field on #autosuggest
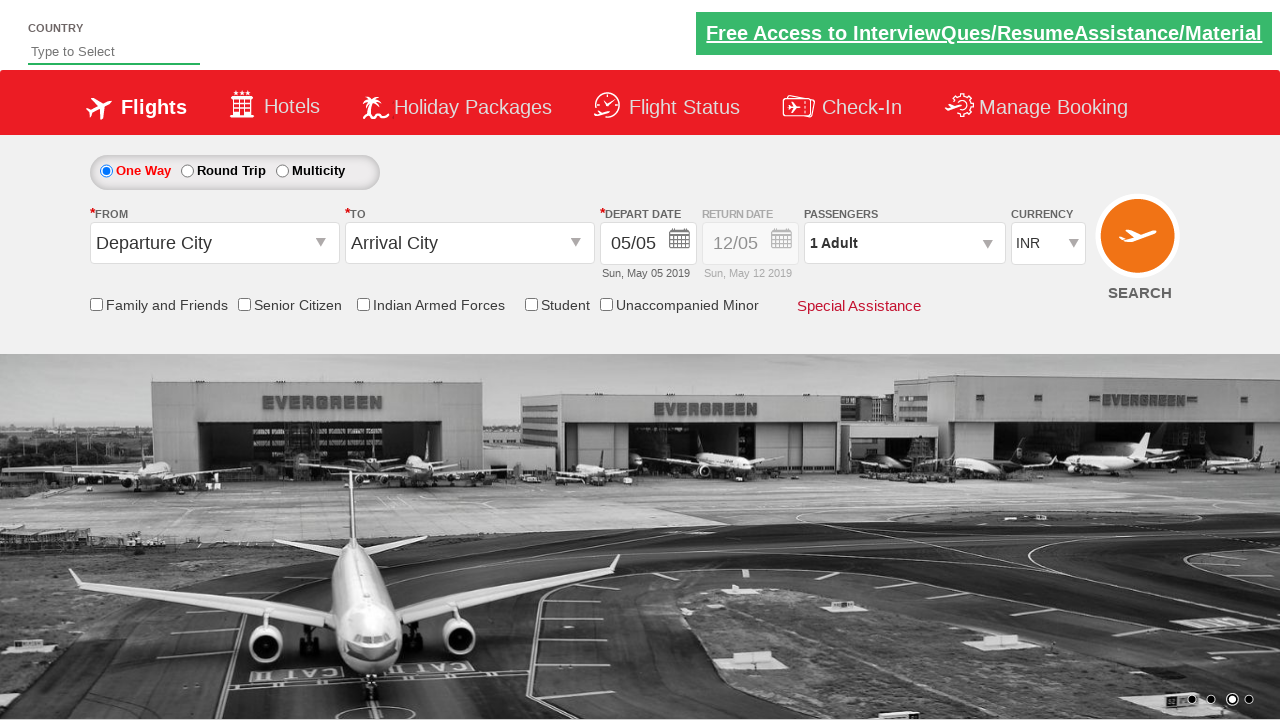

Typed 'I' in autocomplete field to trigger new dropdown suggestions on #autosuggest
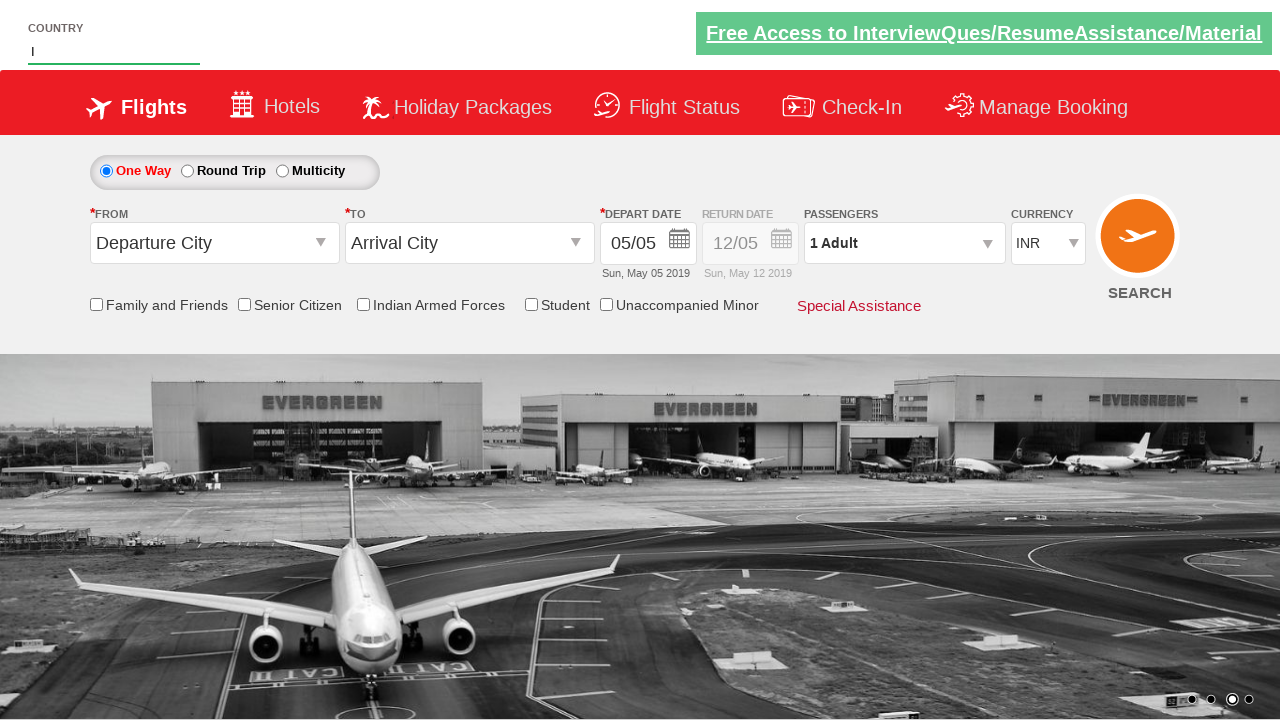

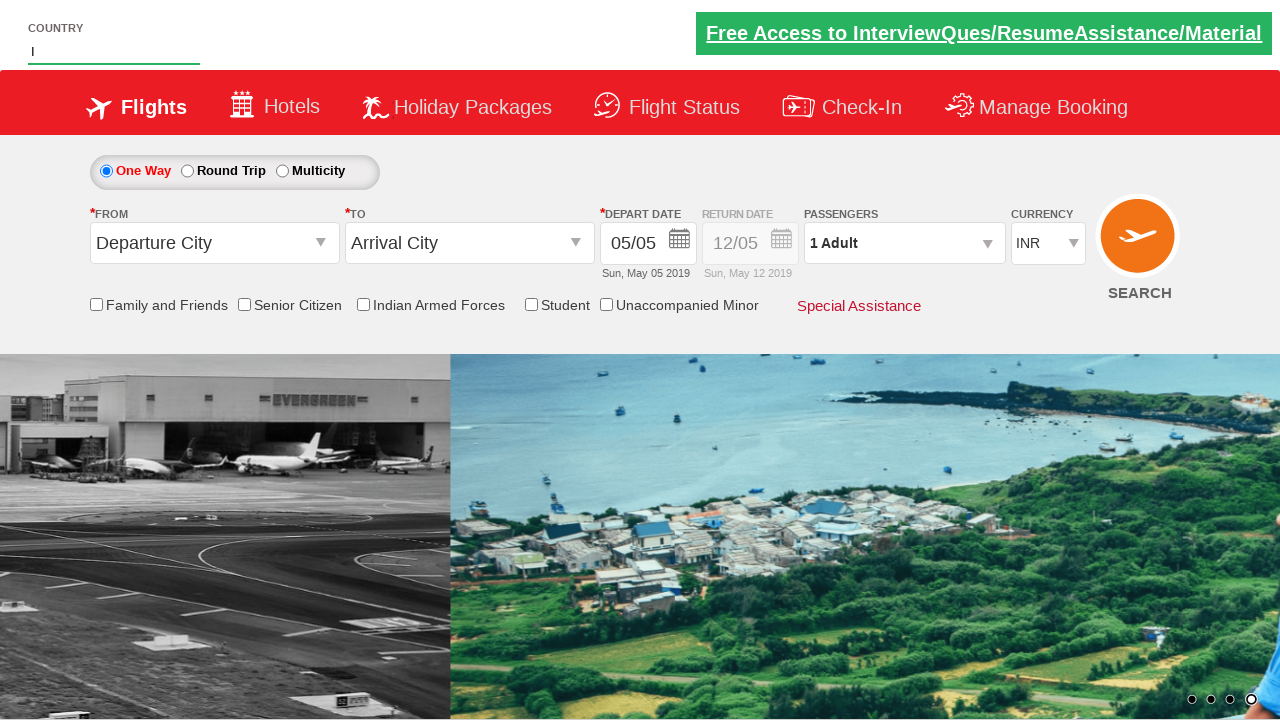